Opens the-internet.herokuapp.com, navigates to file upload page and uploads a file

Starting URL: https://the-internet.herokuapp.com/

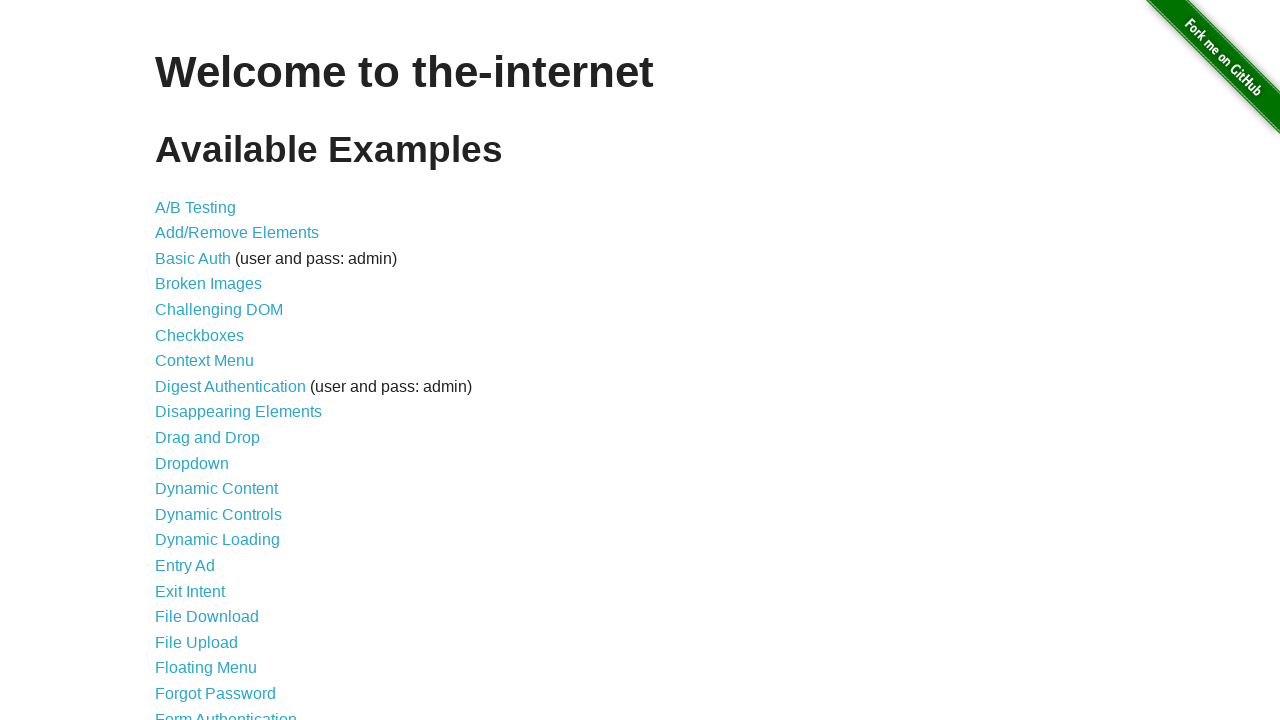

Clicked on File Upload link at (196, 642) on xpath=//a[contains(text(),'File Upload')]
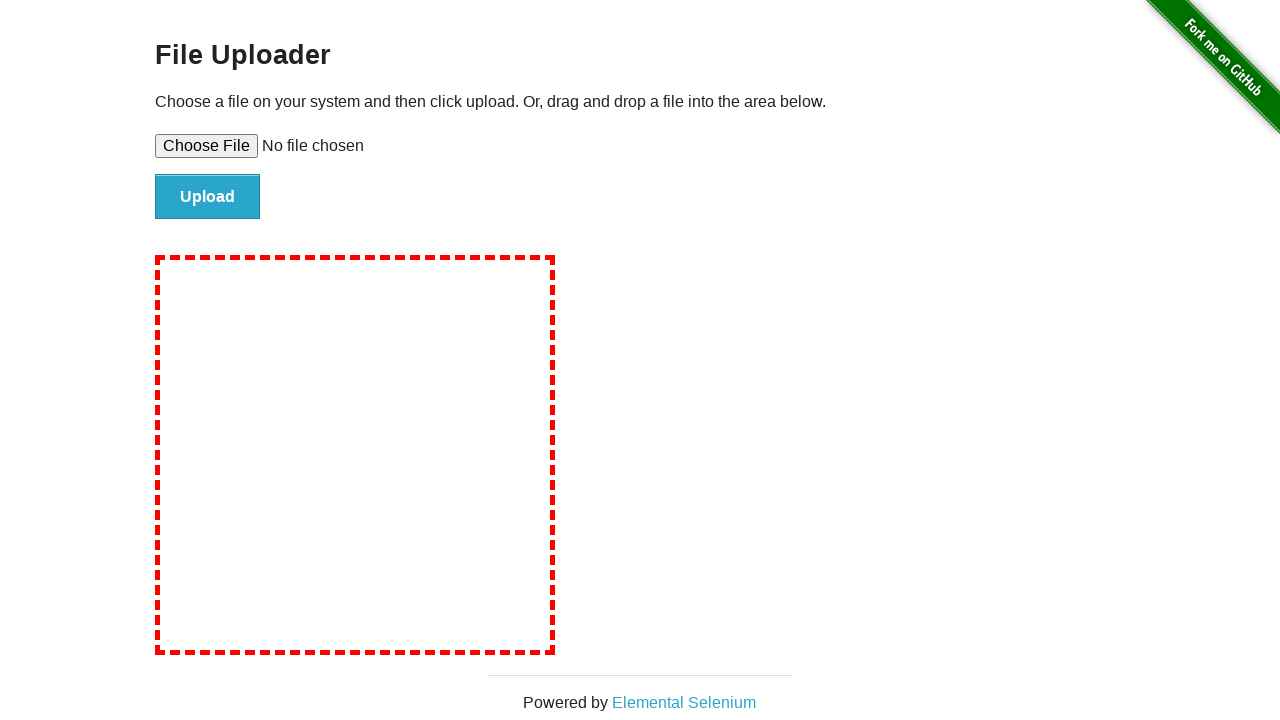

File upload input field loaded
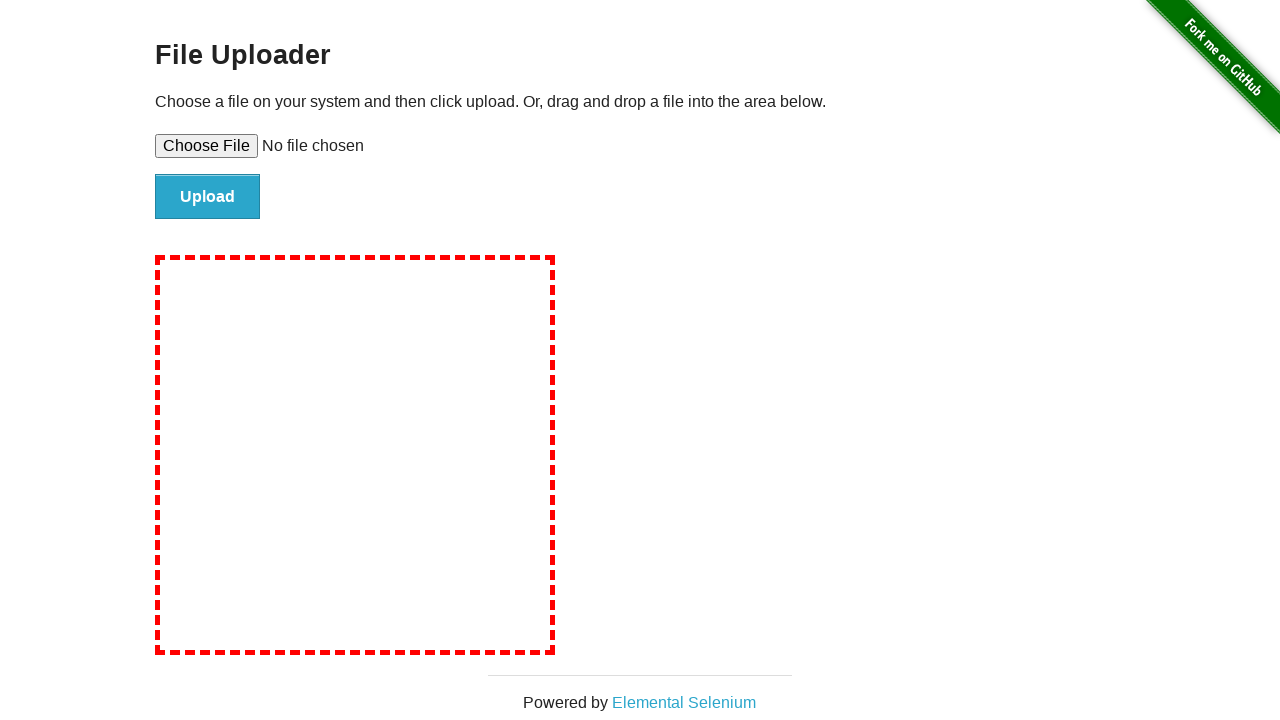

Clicked submit button to upload file at (208, 197) on xpath=//input[@id='file-submit']
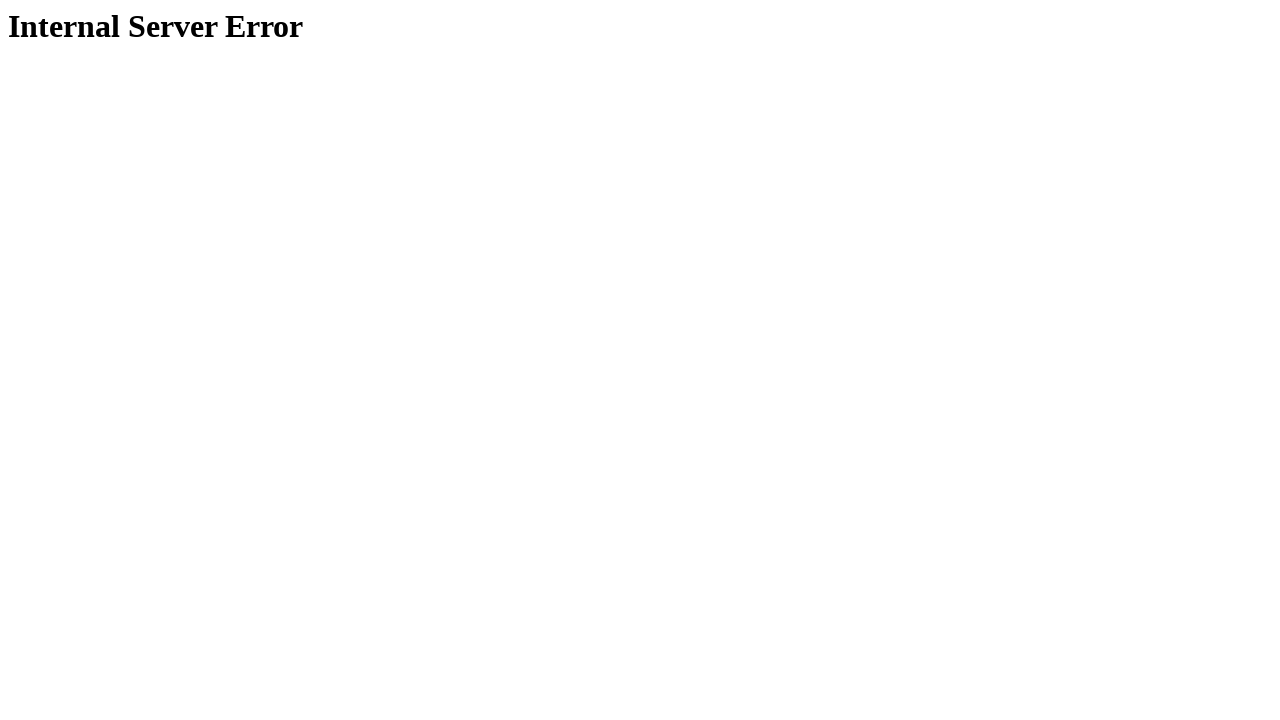

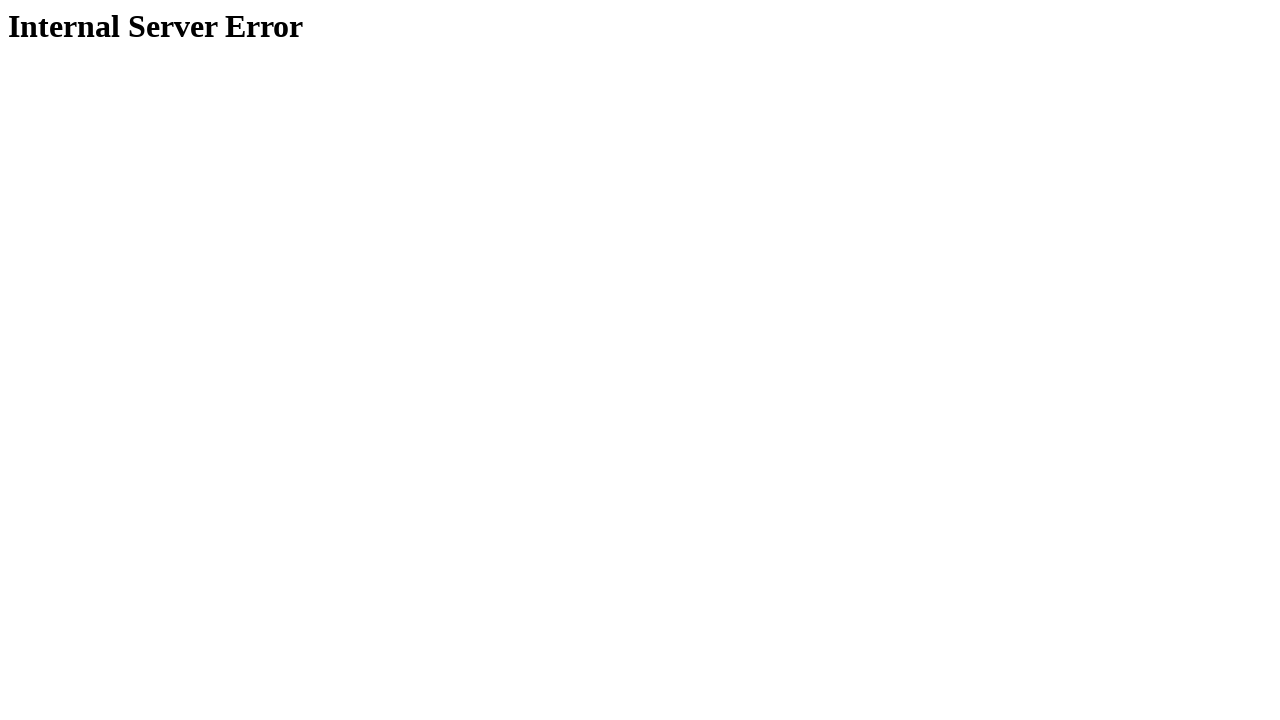